Tests keyboard shortcut functionality by entering text in a first name field, selecting all text, copying it, and pasting it into the last name field

Starting URL: https://formy-project.herokuapp.com/form

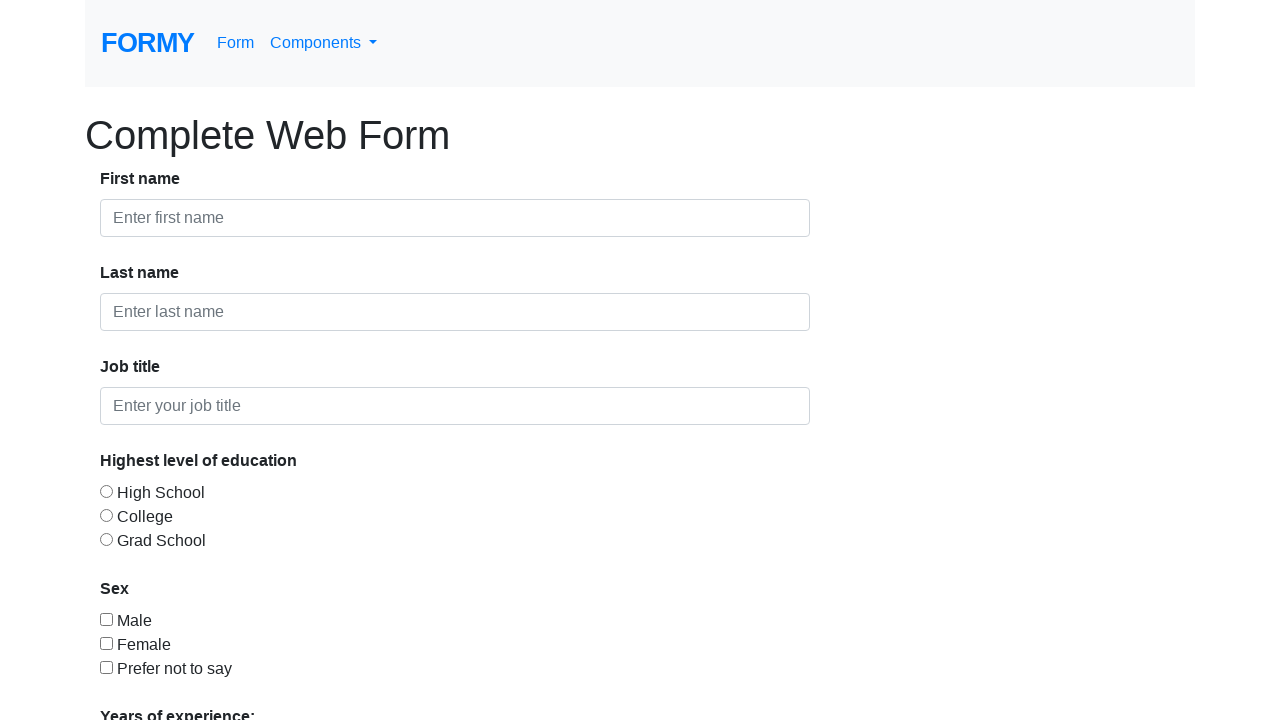

Entered 'John' into the first name field on #first-name
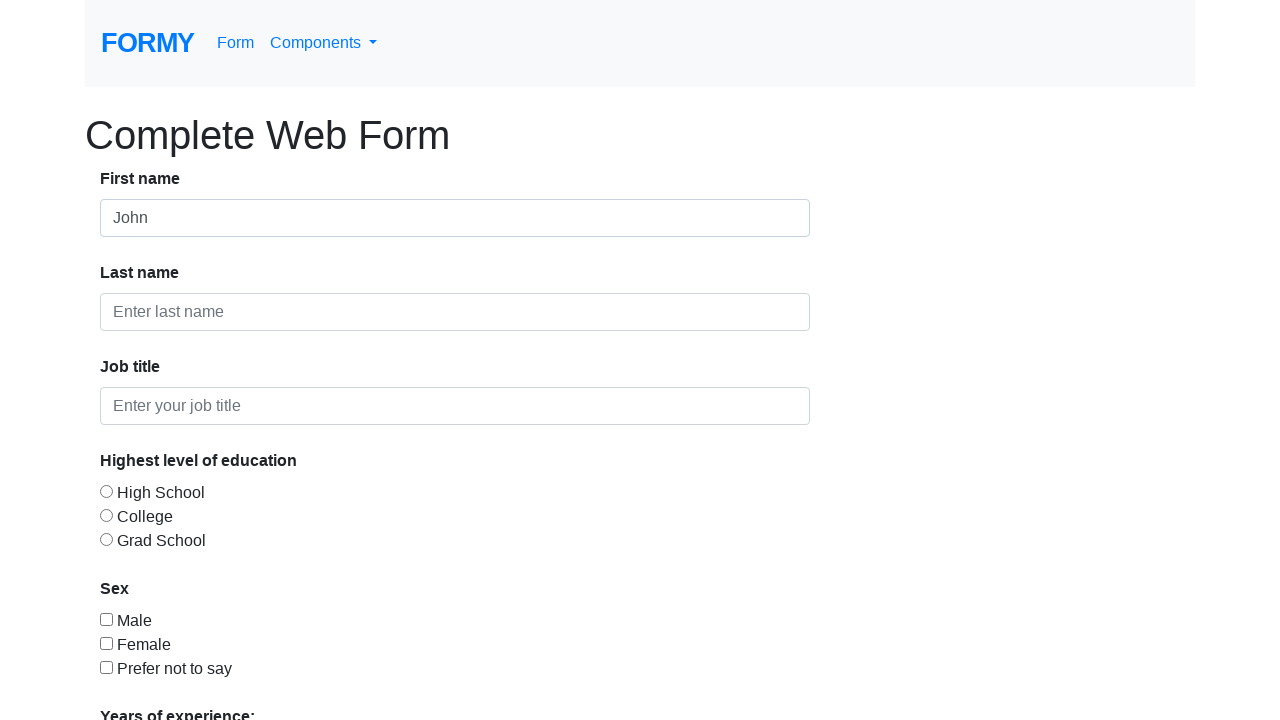

Selected all text in first name field using Ctrl+A on #first-name
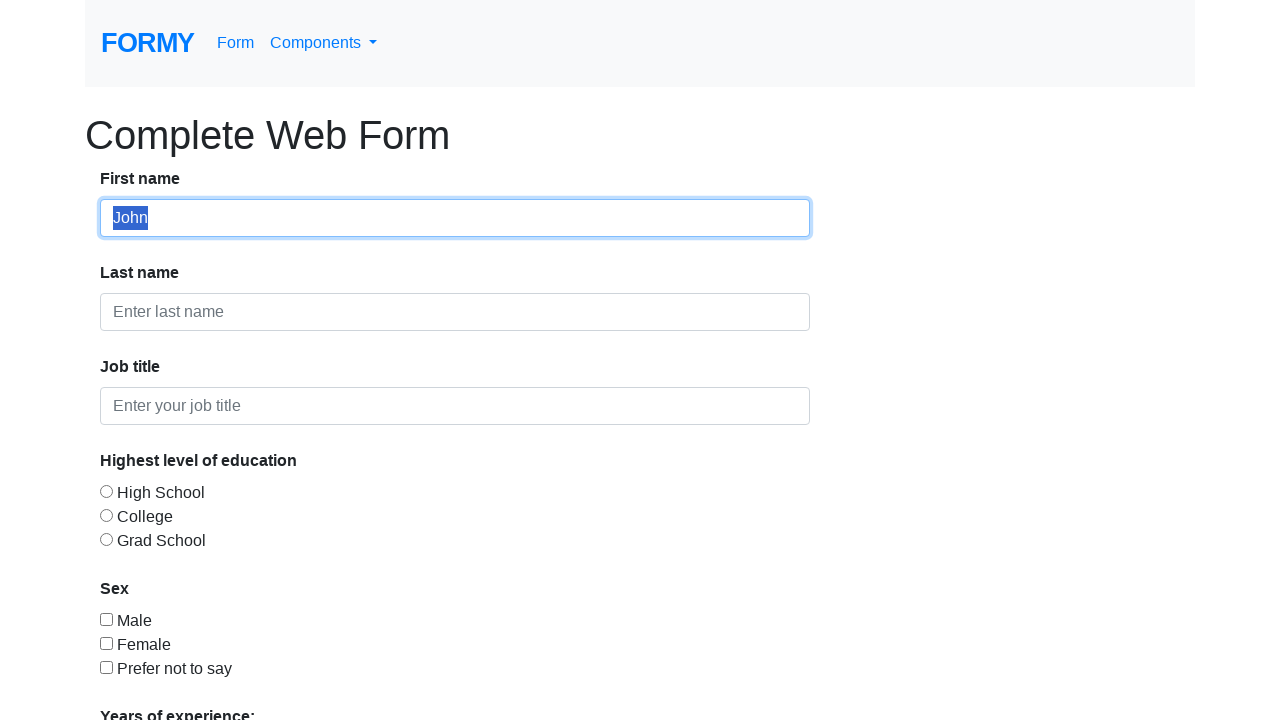

Copied selected text from first name field using Ctrl+C on #first-name
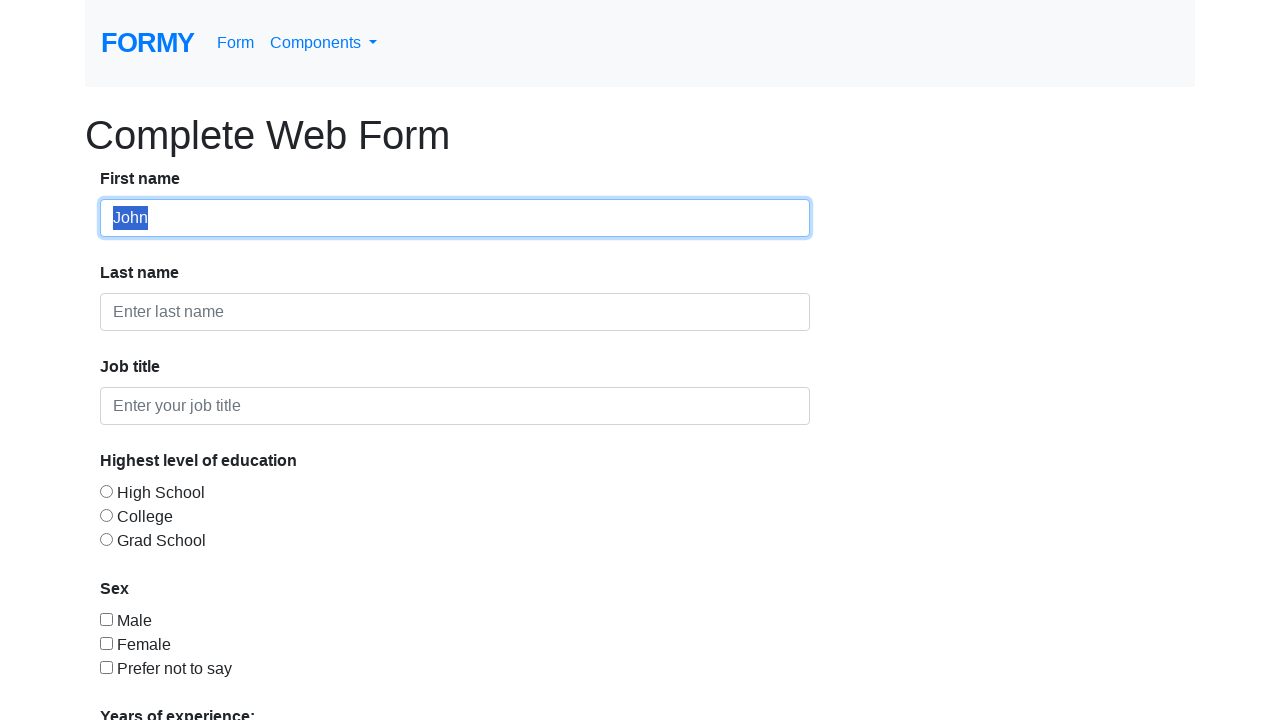

Clicked on last name field to focus it at (455, 312) on #last-name
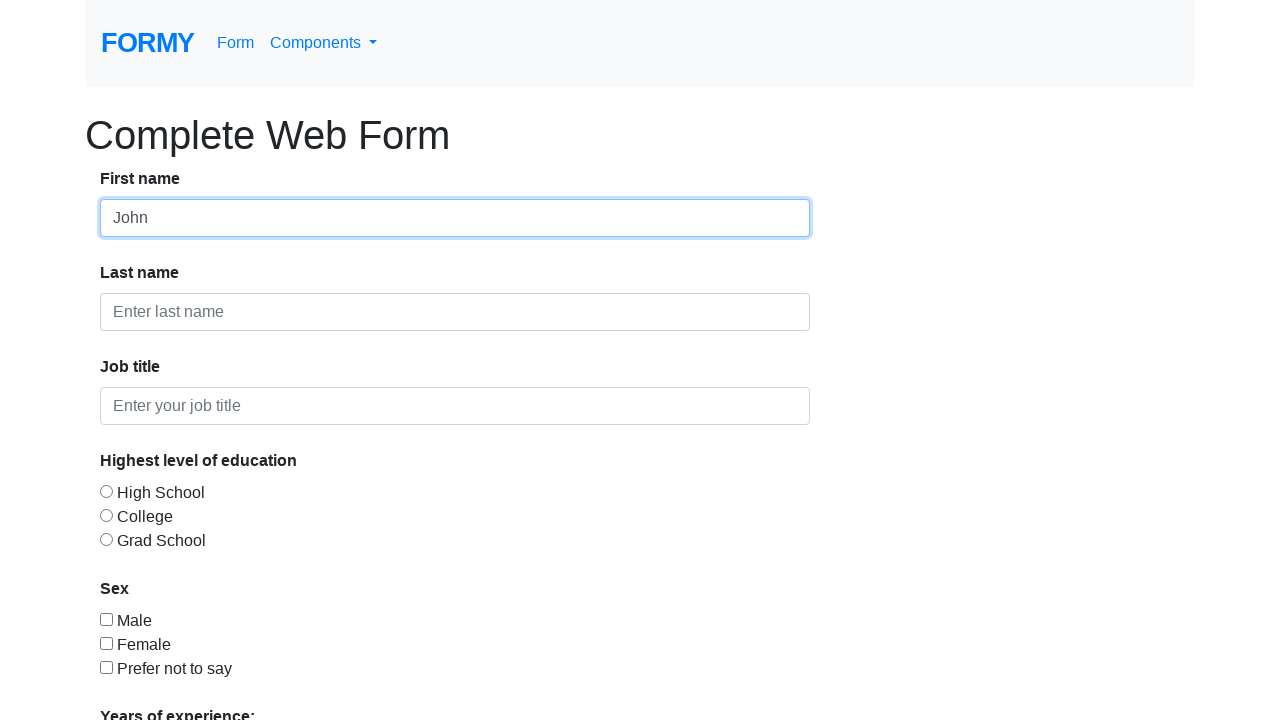

Pasted copied text into last name field using Ctrl+V on #last-name
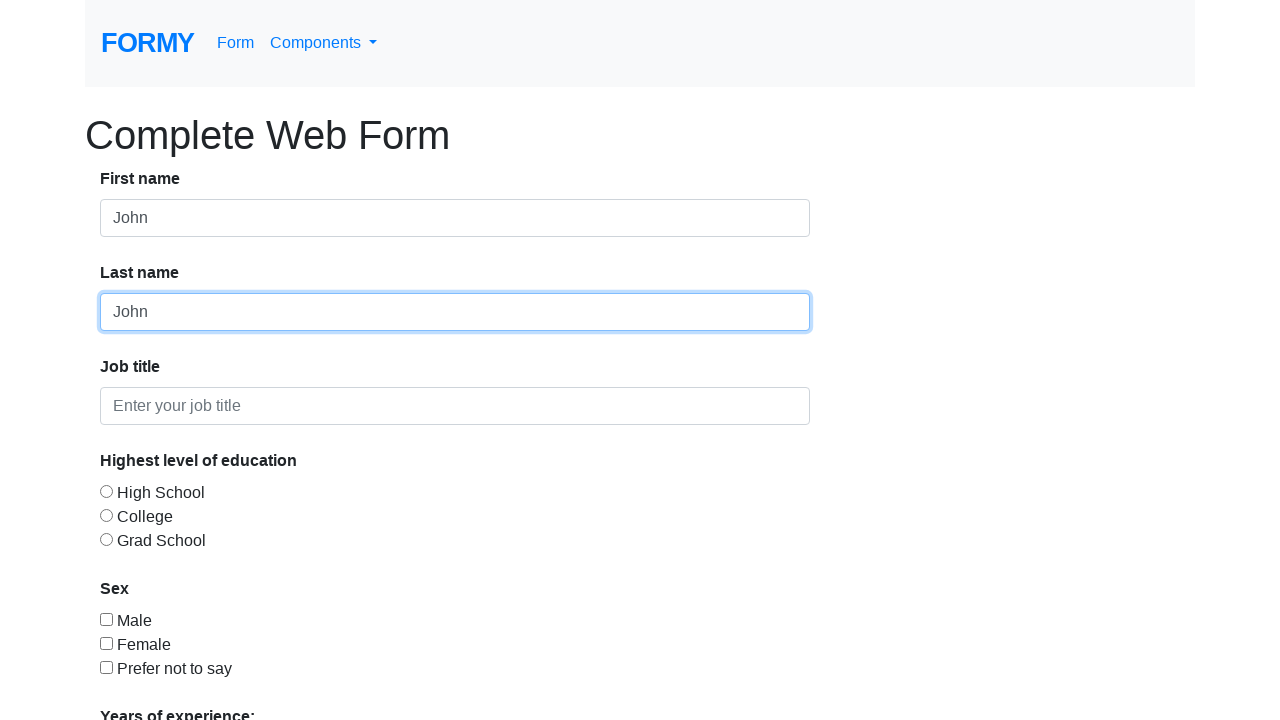

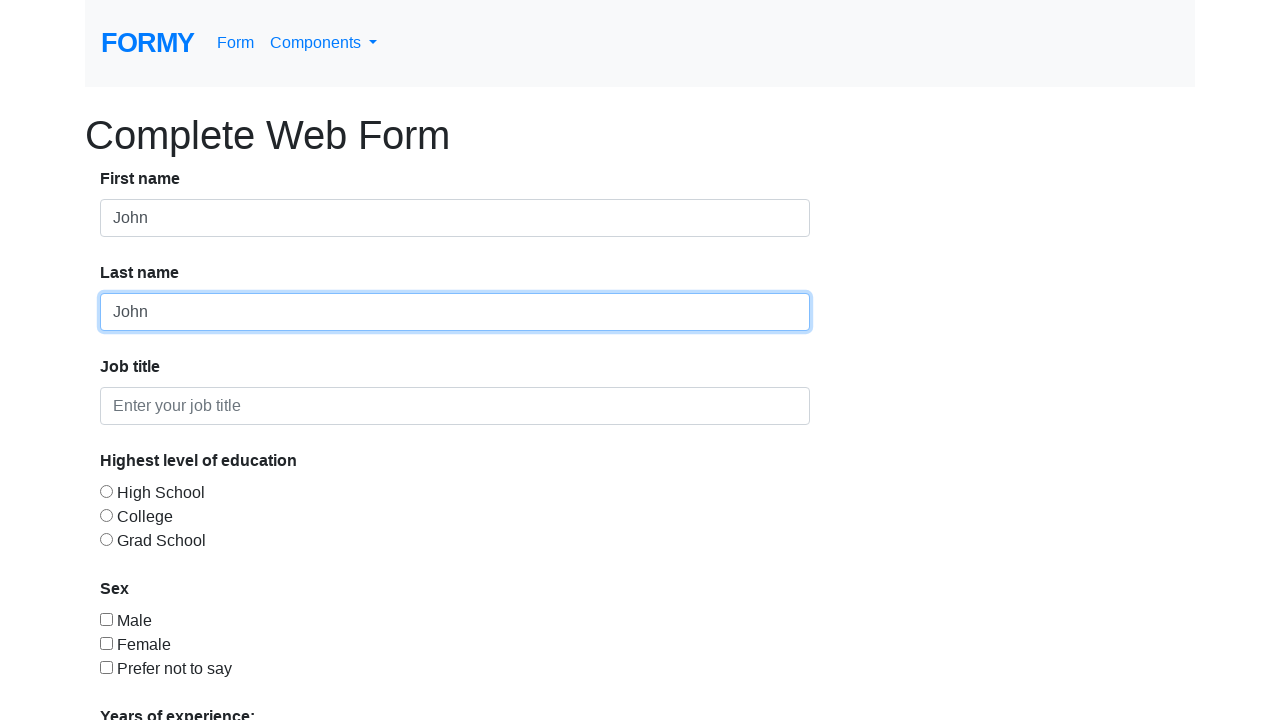